Tests dynamic properties page by waiting for a button to become visible and clicking it, then waiting for another button to become enabled and clicking it

Starting URL: https://demoqa.com/dynamic-properties

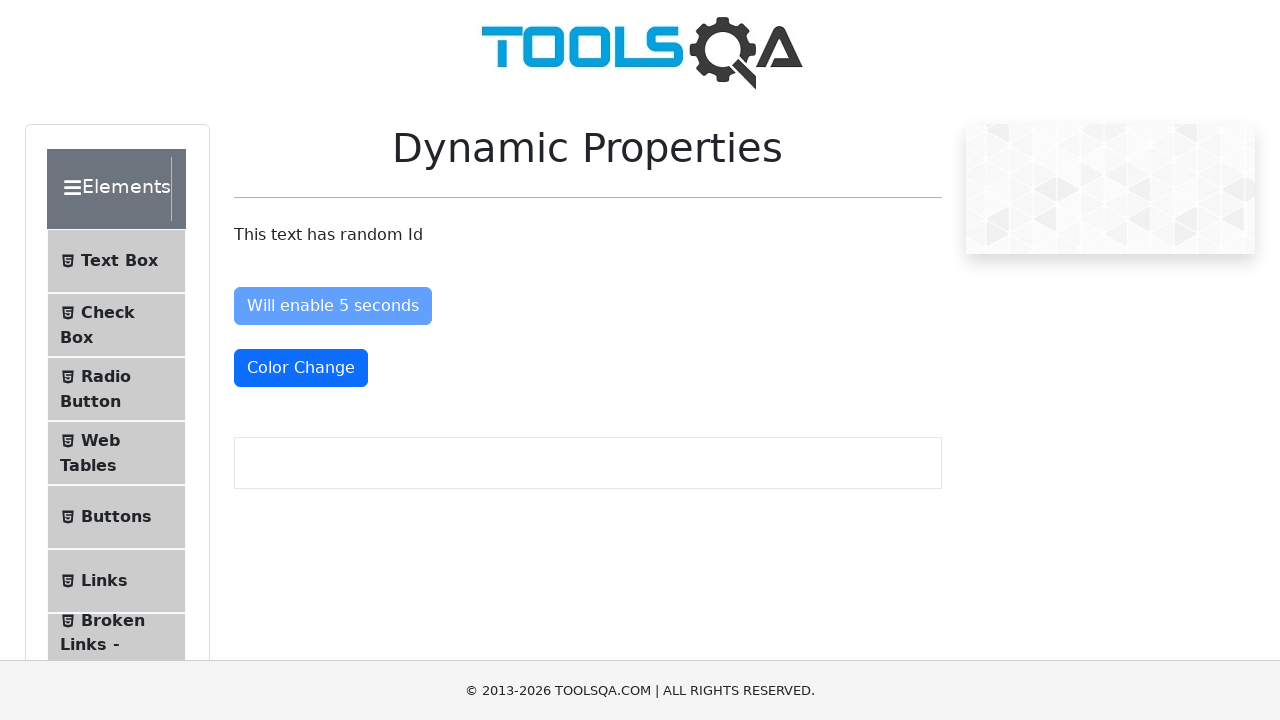

Waited for 'Visible After 5 Seconds' button to become visible
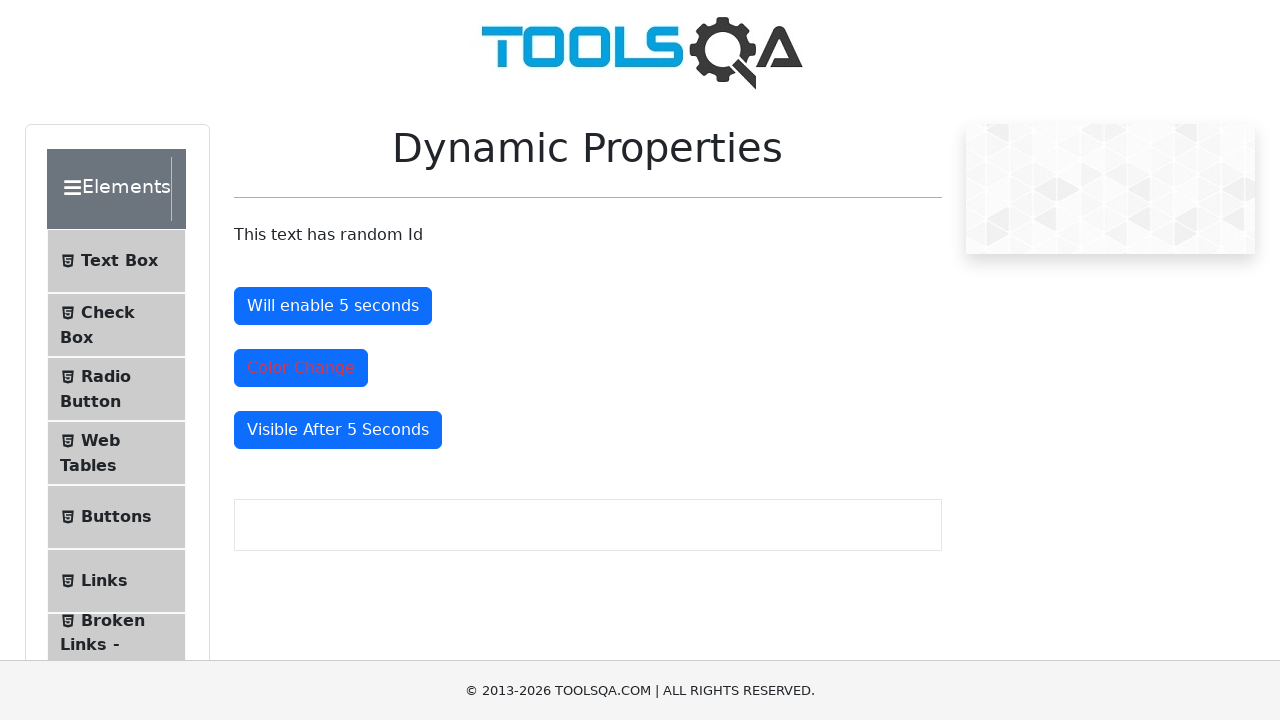

Clicked 'Visible After 5 Seconds' button at (338, 430) on xpath=//button[@id='visibleAfter']
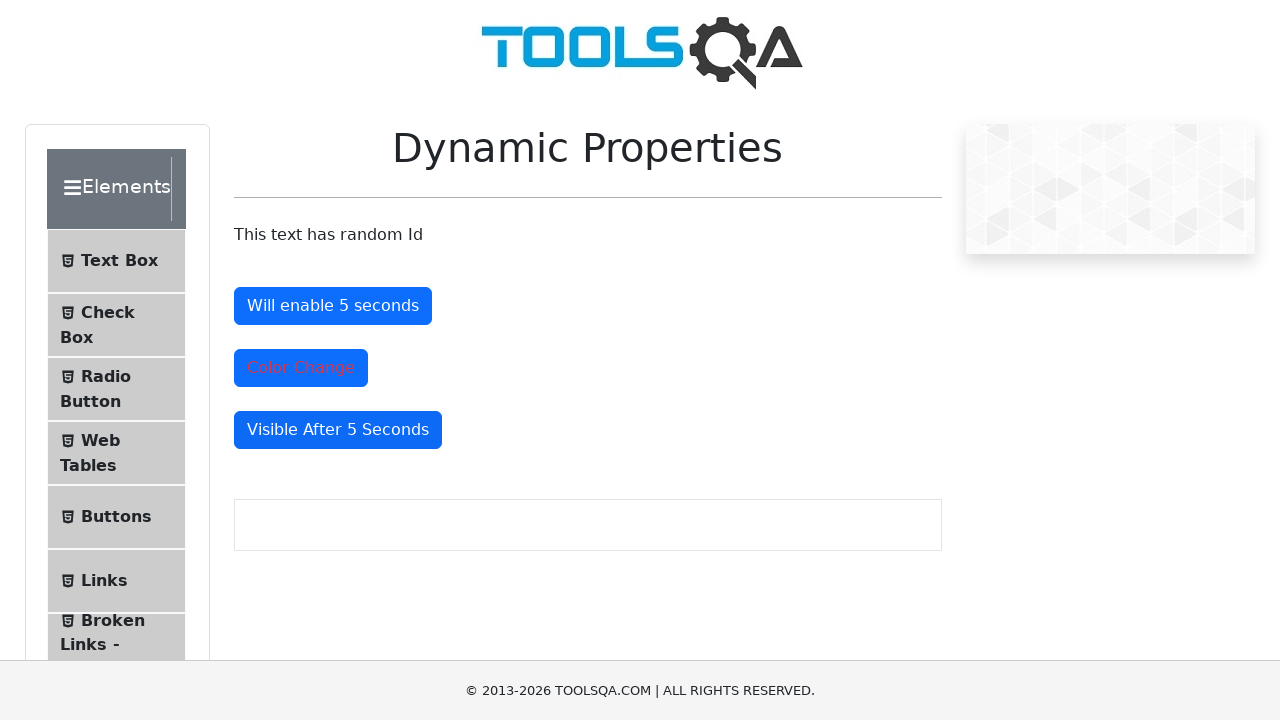

Waited for 'Will enable 5 seconds' button to be attached to DOM
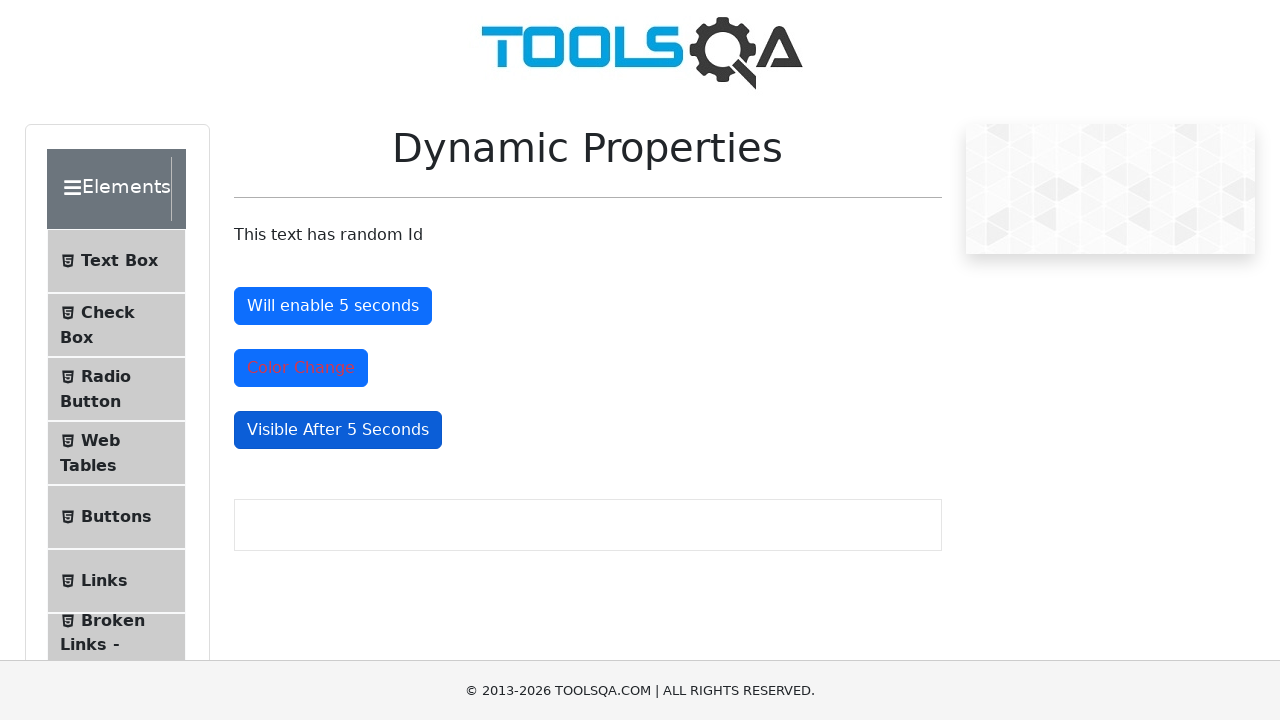

Waited for 'Will enable 5 seconds' button to become enabled
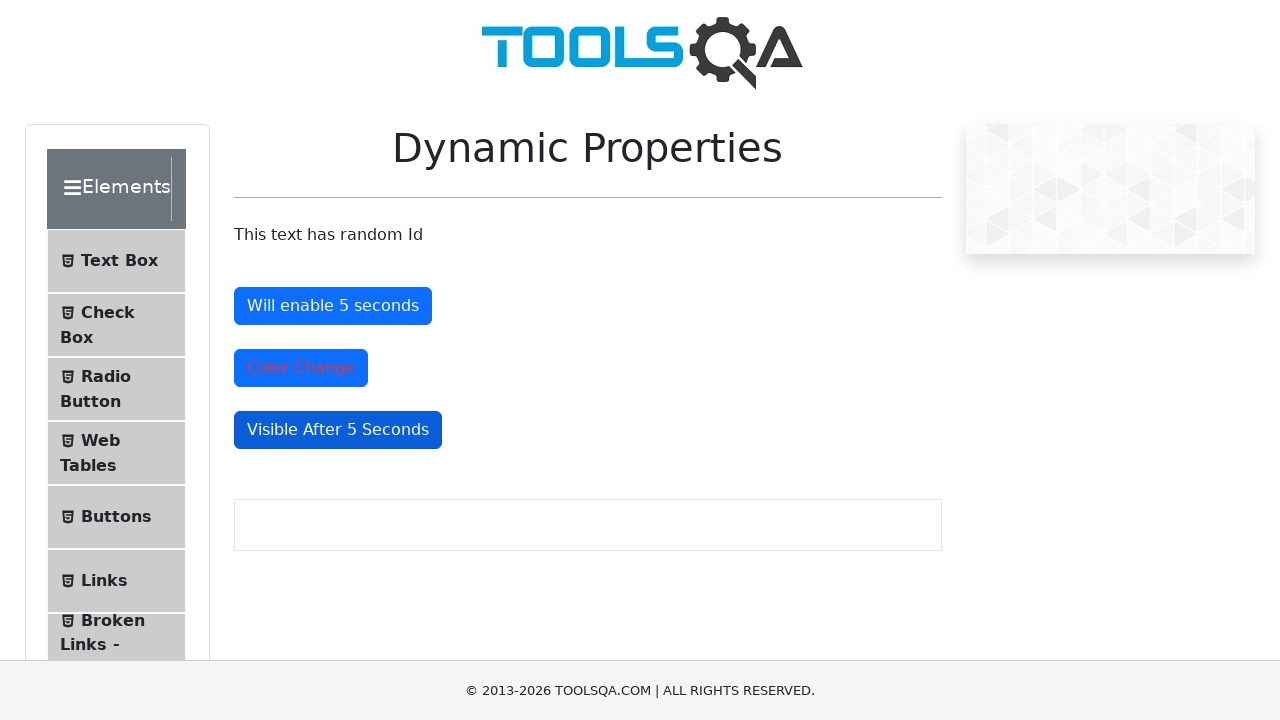

Clicked 'Will enable 5 seconds' button at (333, 306) on xpath=//button[@id='enableAfter']
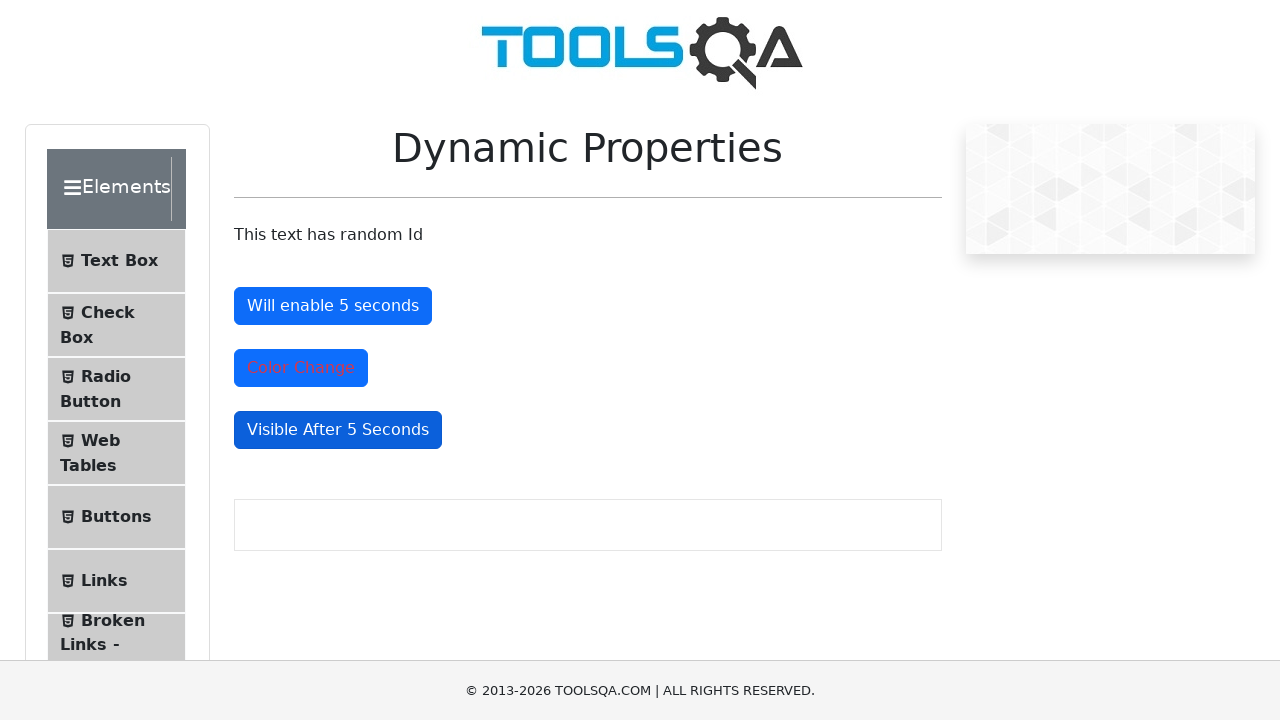

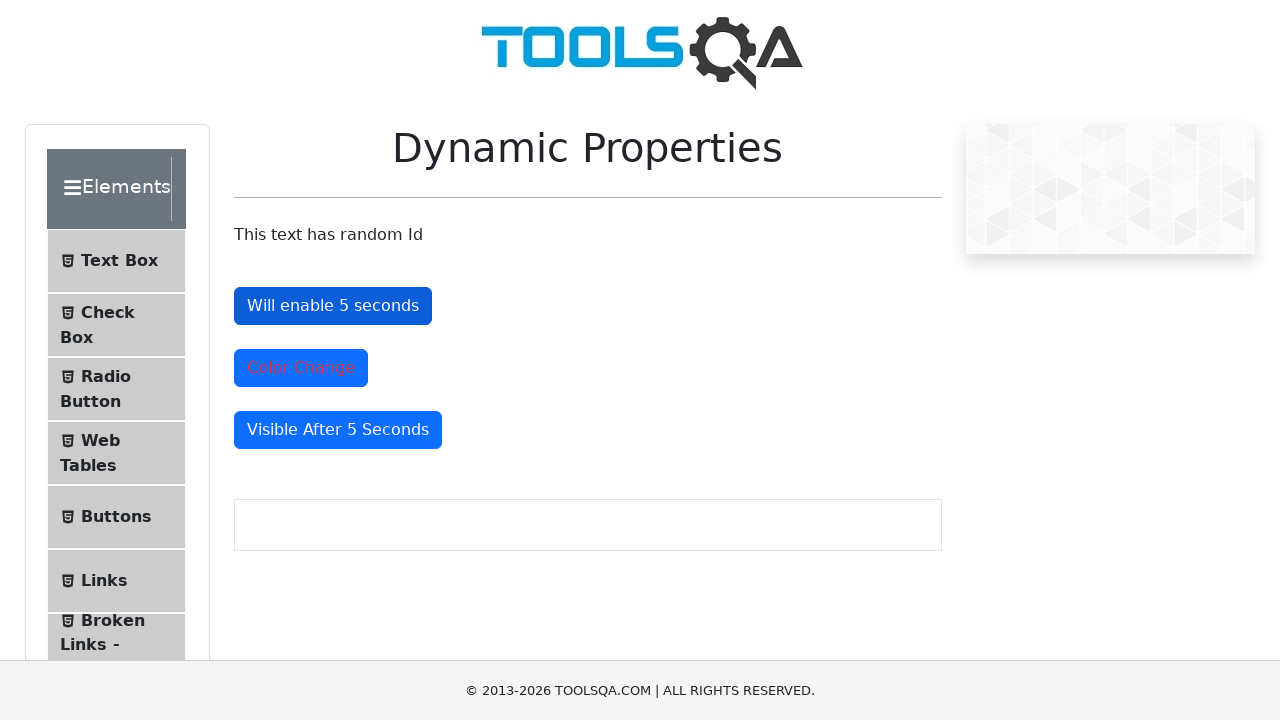